Tests dropdown functionality by selecting different options from a dropdown menu

Starting URL: http://the-internet.herokuapp.com/dropdown

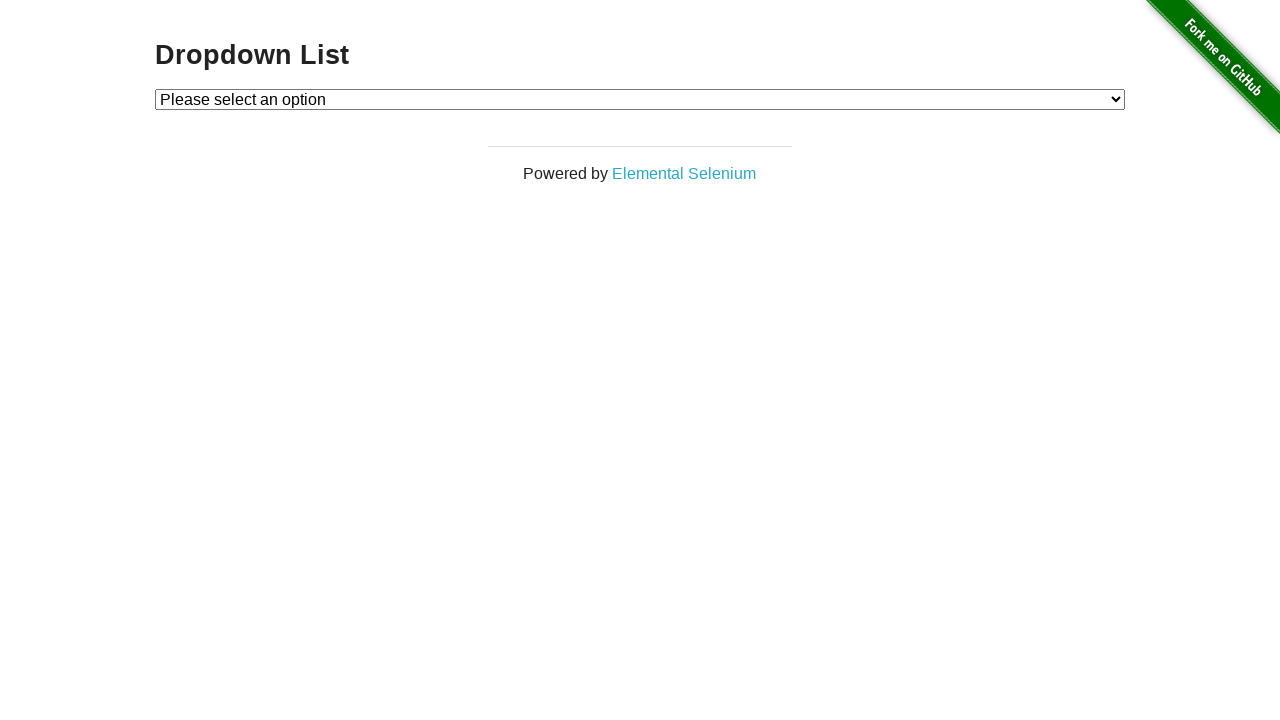

Verified page title is 'The Internet'
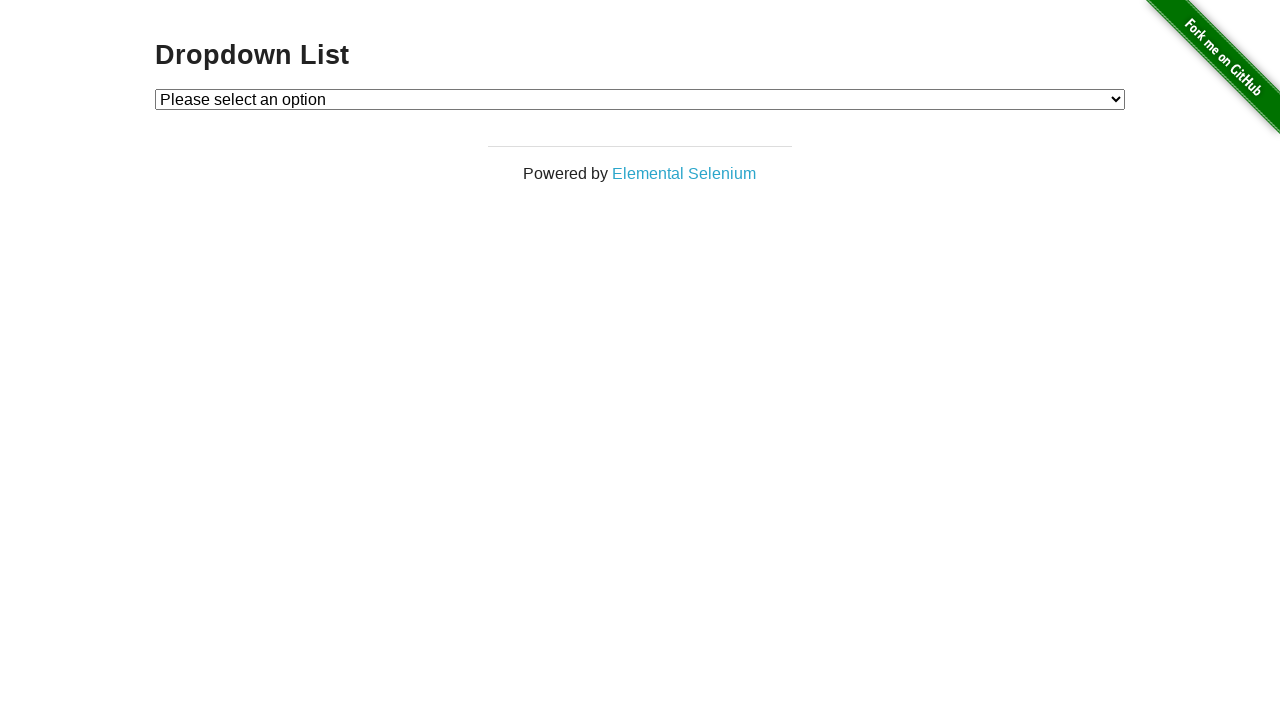

Waited for dropdown element to be visible
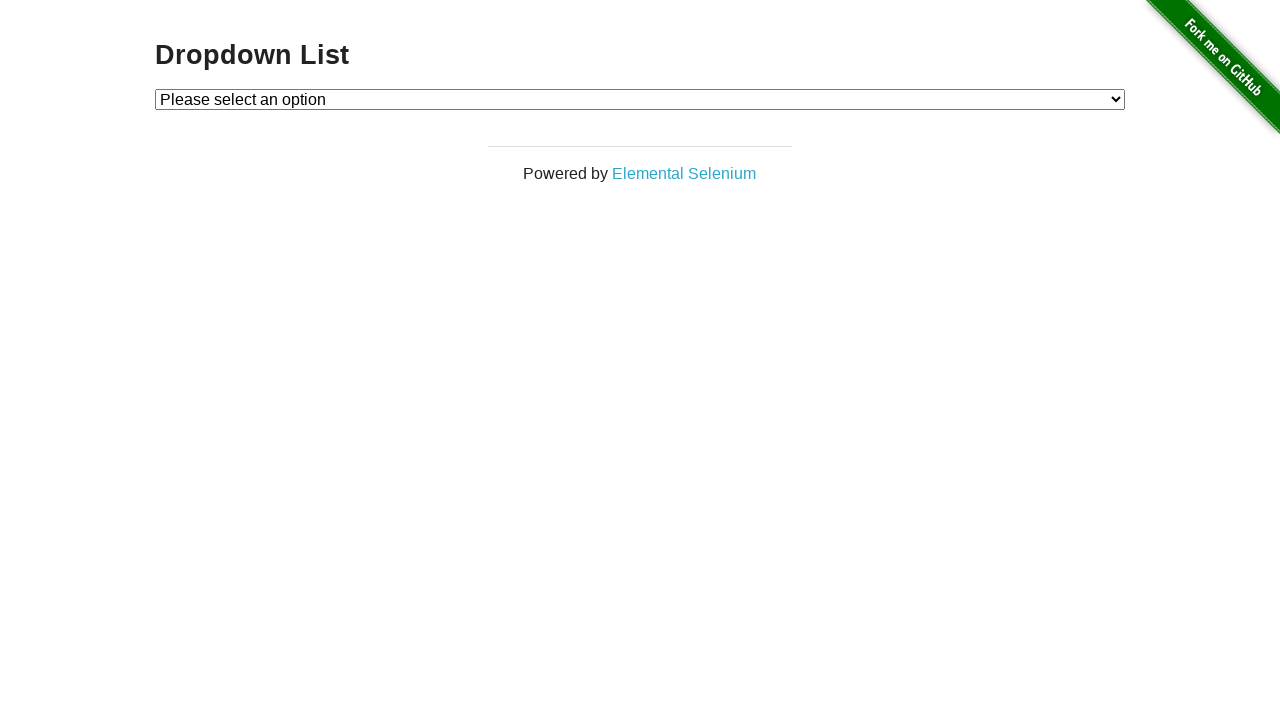

Selected 'Option 1' from dropdown menu on #dropdown
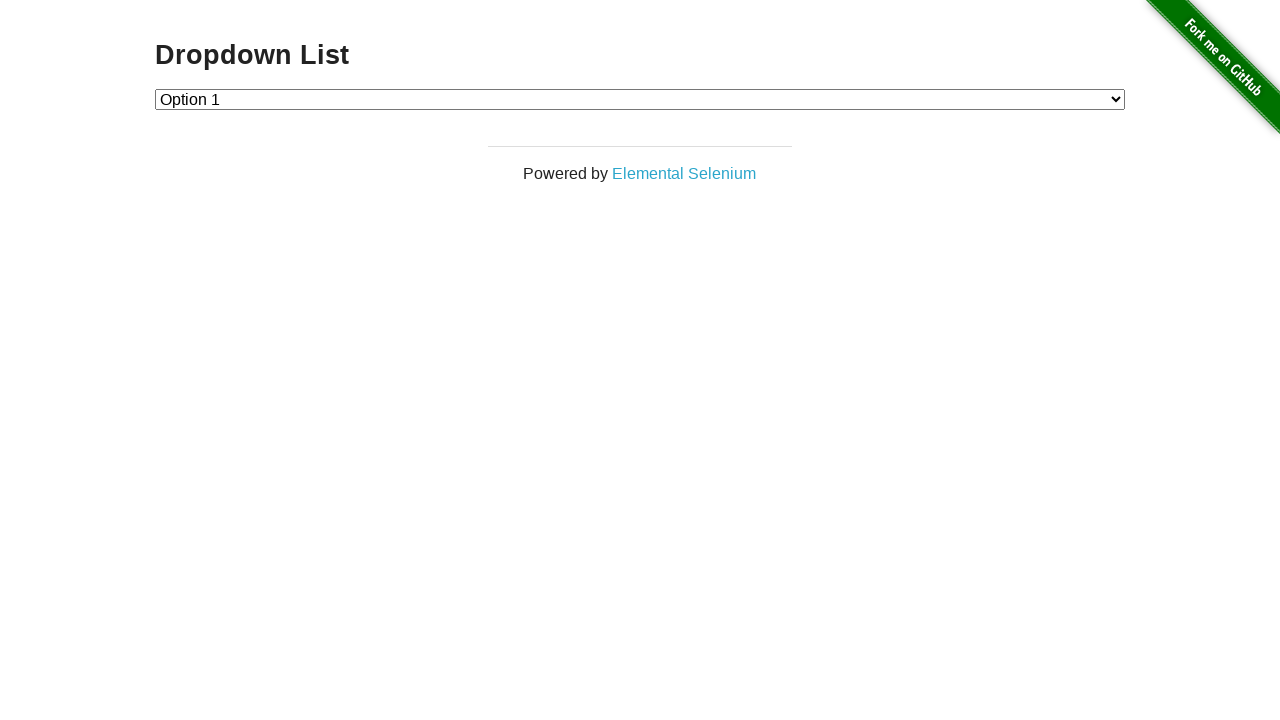

Selected 'Option 2' from dropdown menu on #dropdown
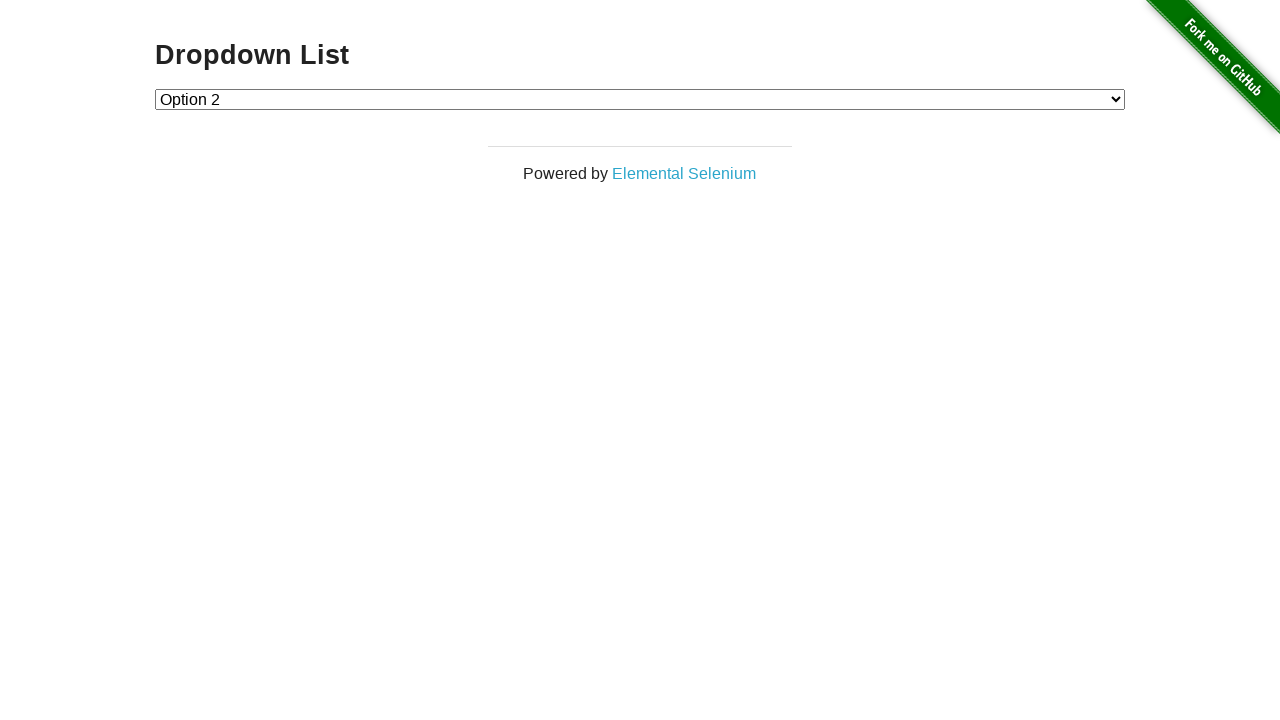

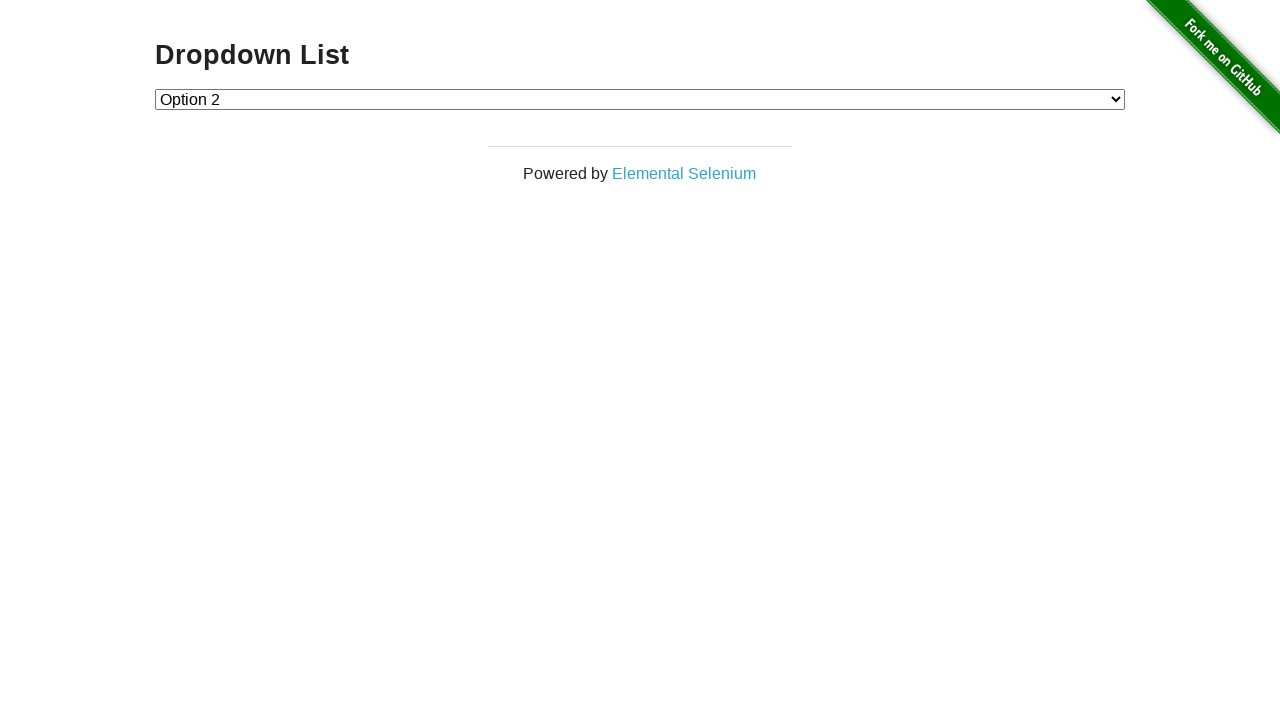